Tests checkbox interaction by clicking a button that enables a checkbox, then waiting for it to become clickable and clicking it

Starting URL: https://omayo.blogspot.com

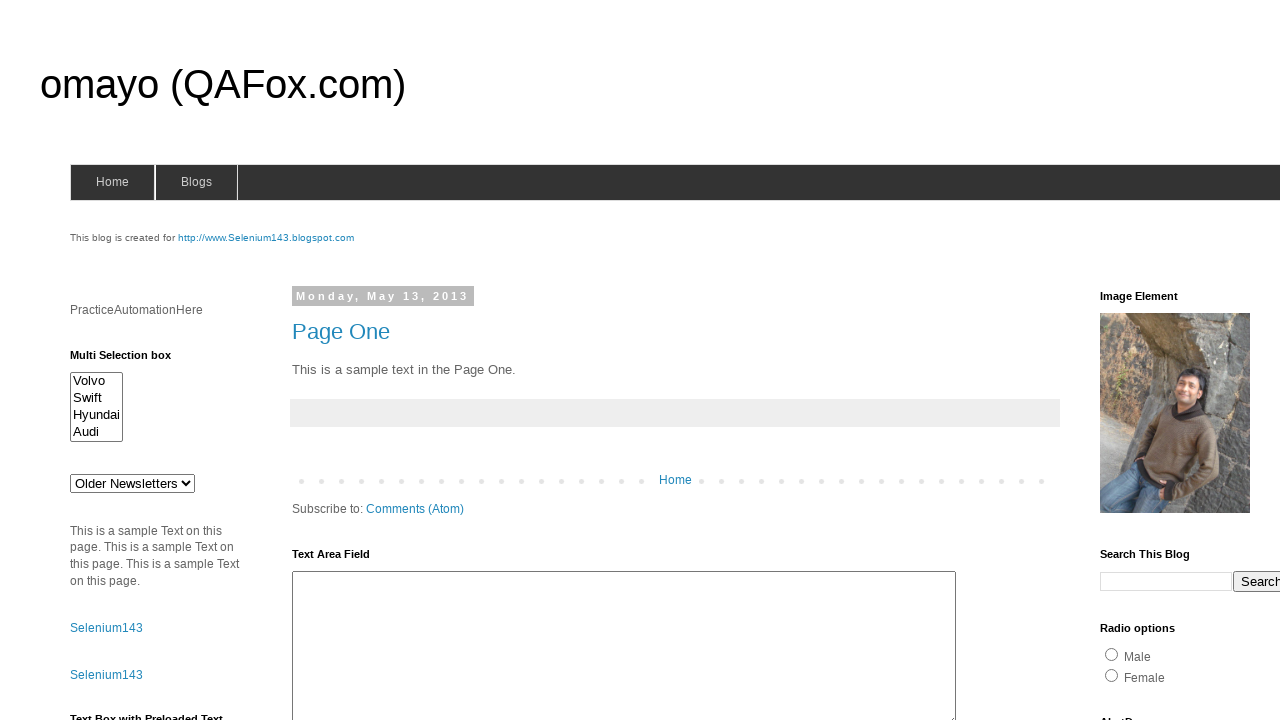

Clicked 'Check this' button to enable checkbox at (109, 528) on button:has-text('Check this')
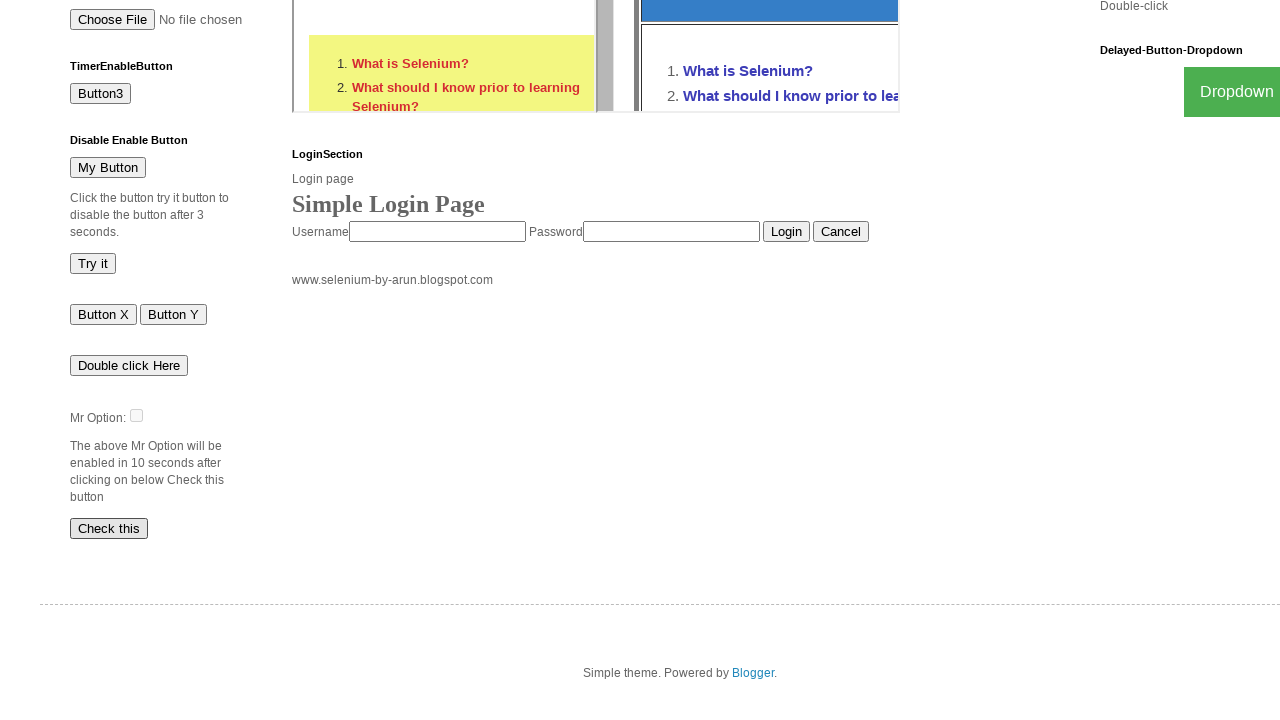

Waited for checkbox to become enabled
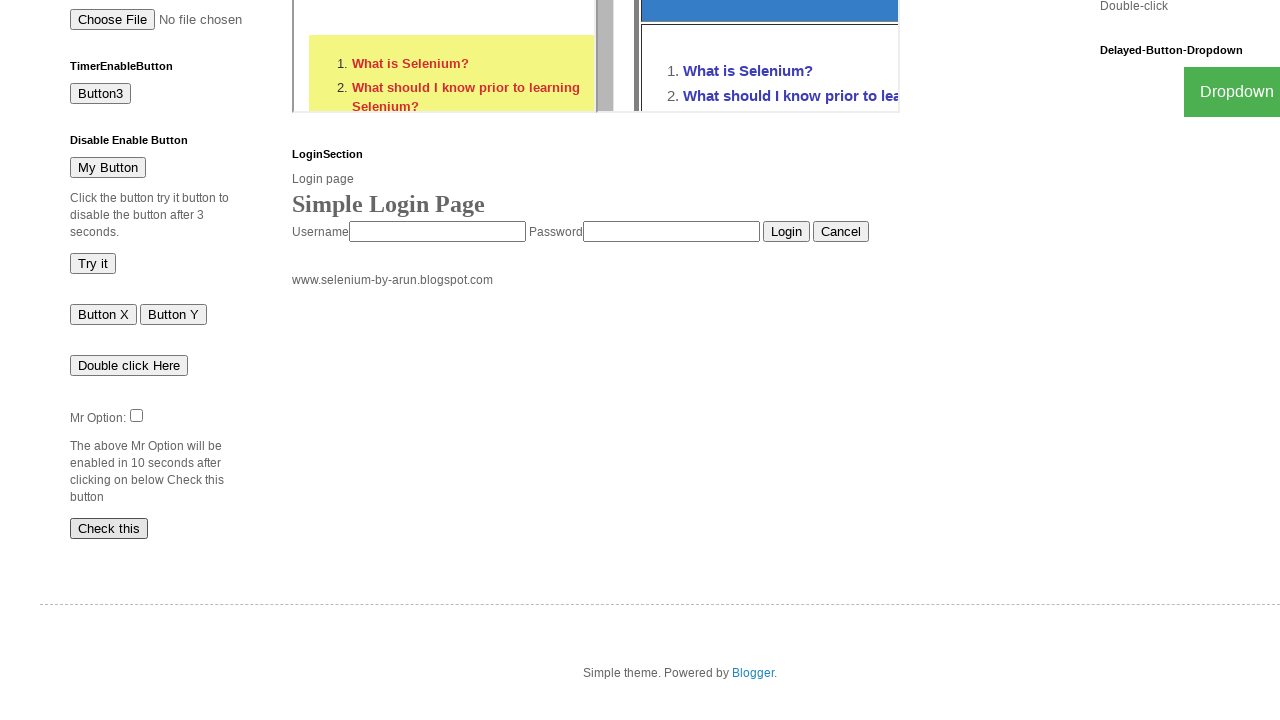

Clicked the enabled checkbox at (136, 415) on #dte
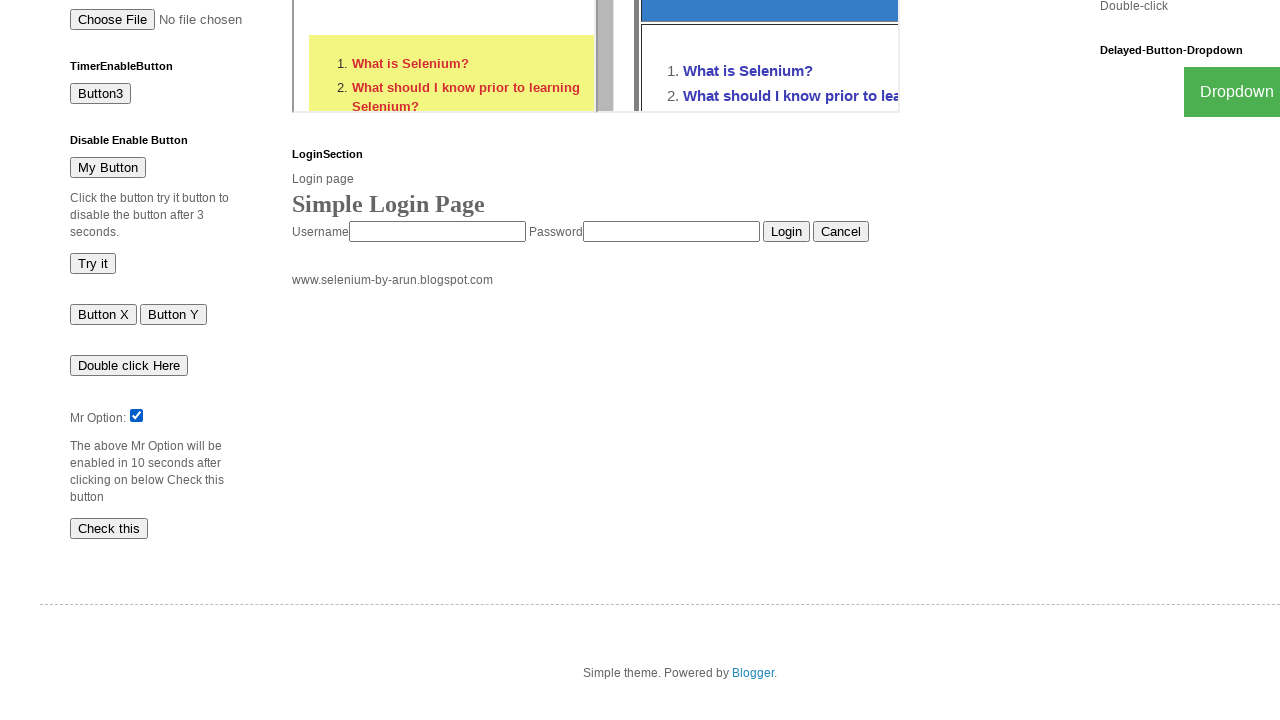

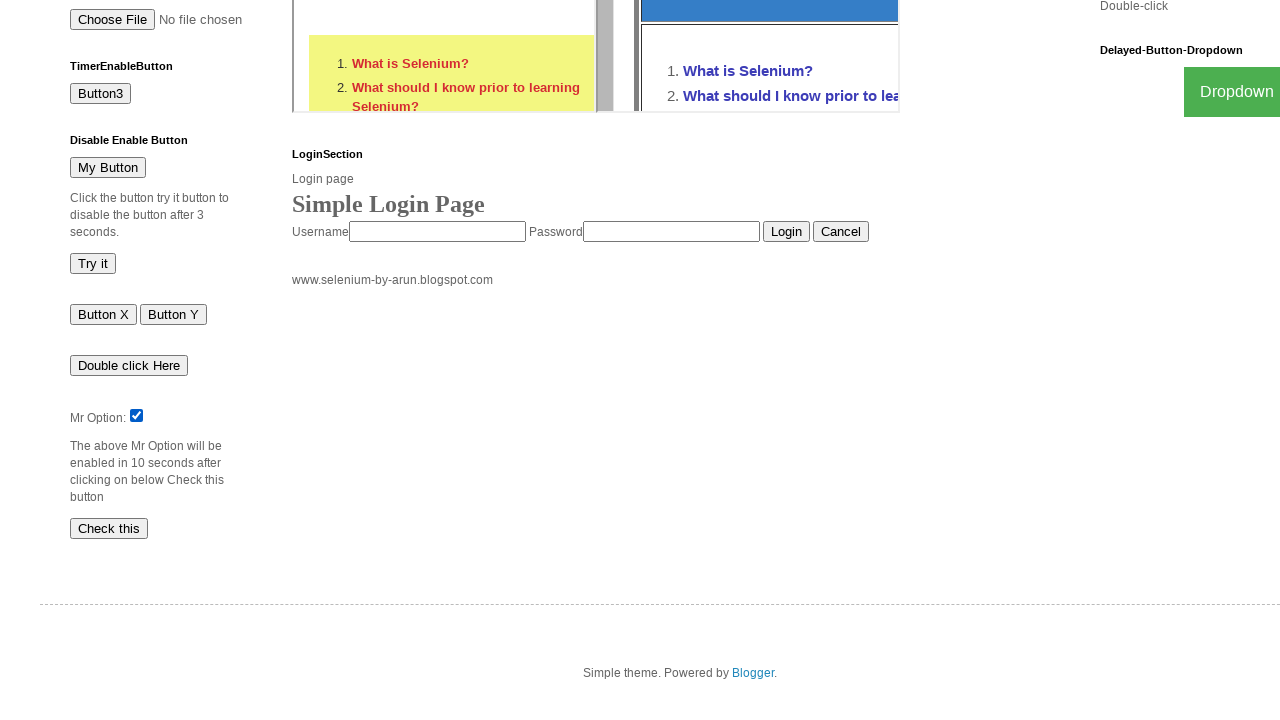